Tests the head outcome where rolling 4,4 then 4,4,4 then 4,4,4,4 results in "Head on the table" message

Starting URL: http://100percentofthetimehotspaghetti.com/dice.html

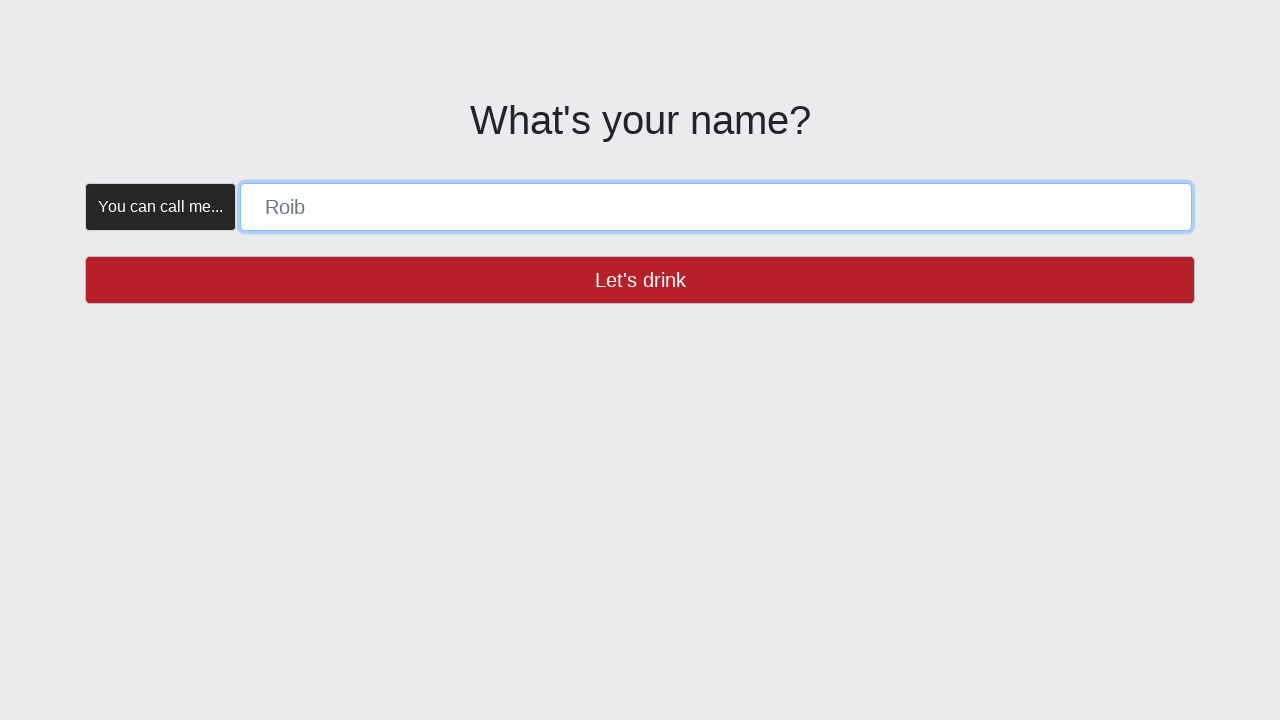

Navigated to dice game URL
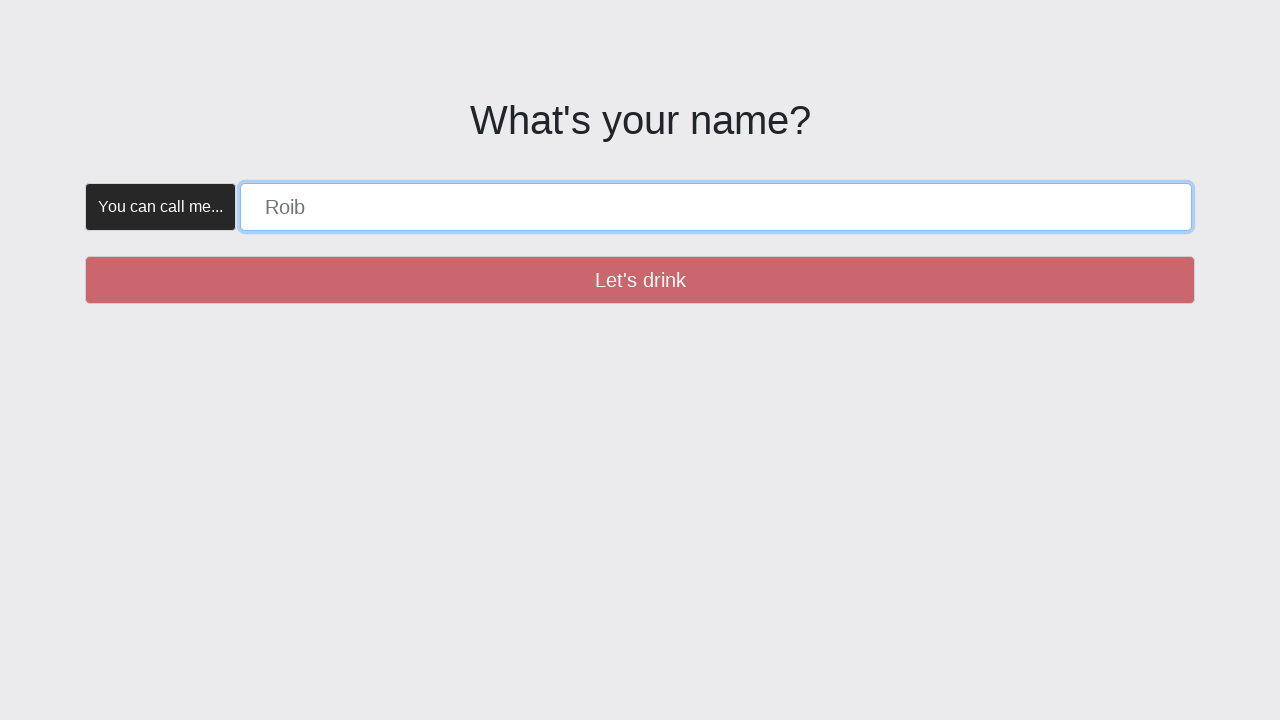

Verified name button is enabled at (640, 280) on button >> internal:has-text="Let's drink"i
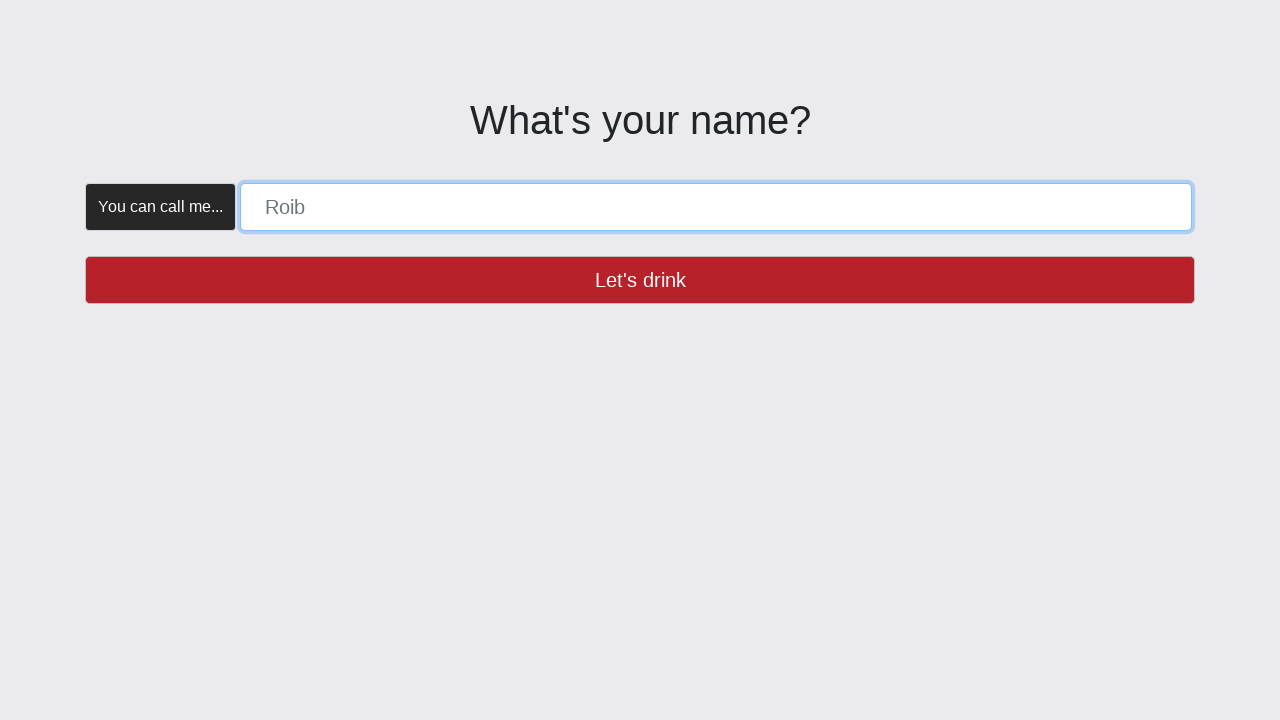

Filled name field with 'HEAD' on [placeholder="Roib"]
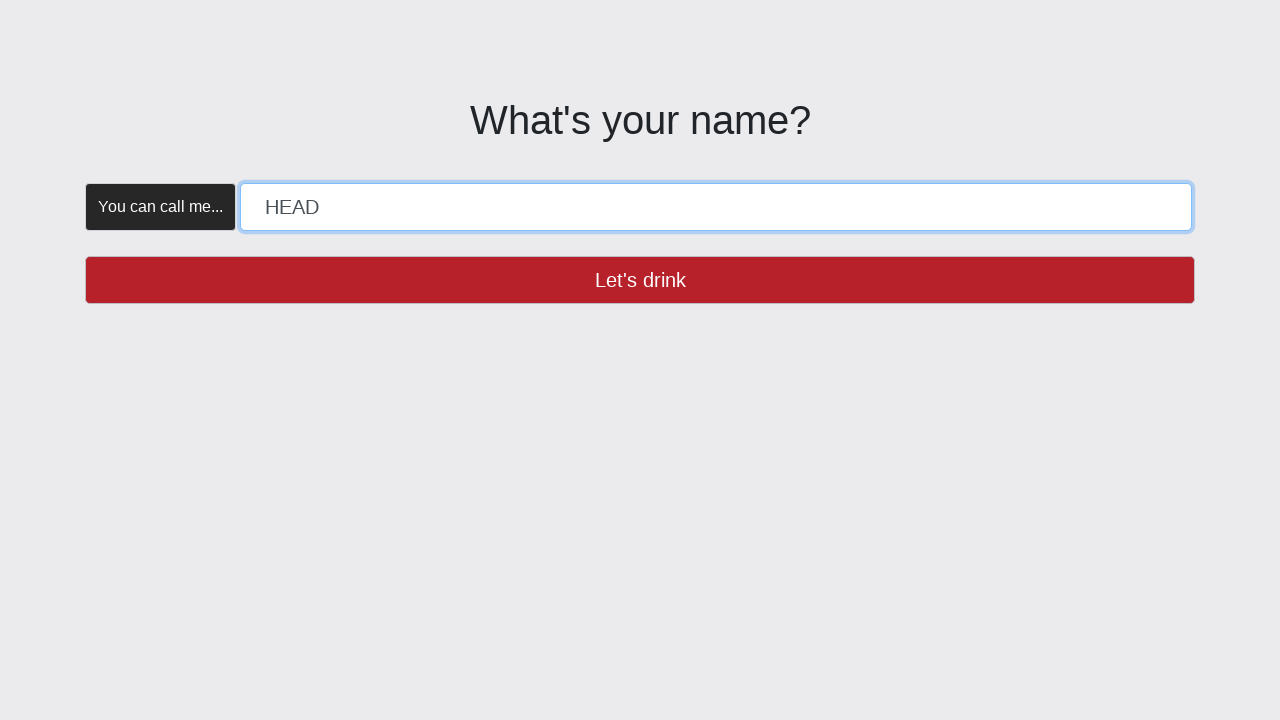

Clicked 'Let's drink' button to confirm name at (640, 280) on button >> internal:has-text="Let's drink"i
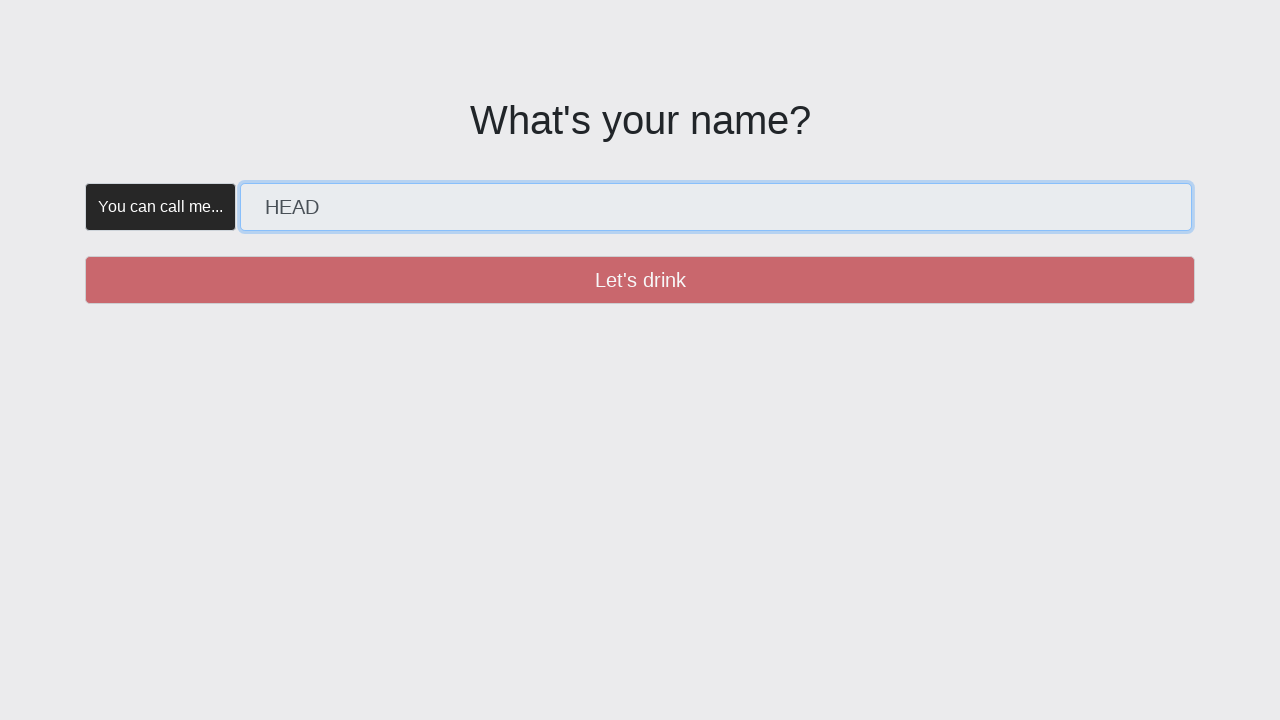

Verified create button is enabled at (355, 182) on button >> internal:has-text="Create"i
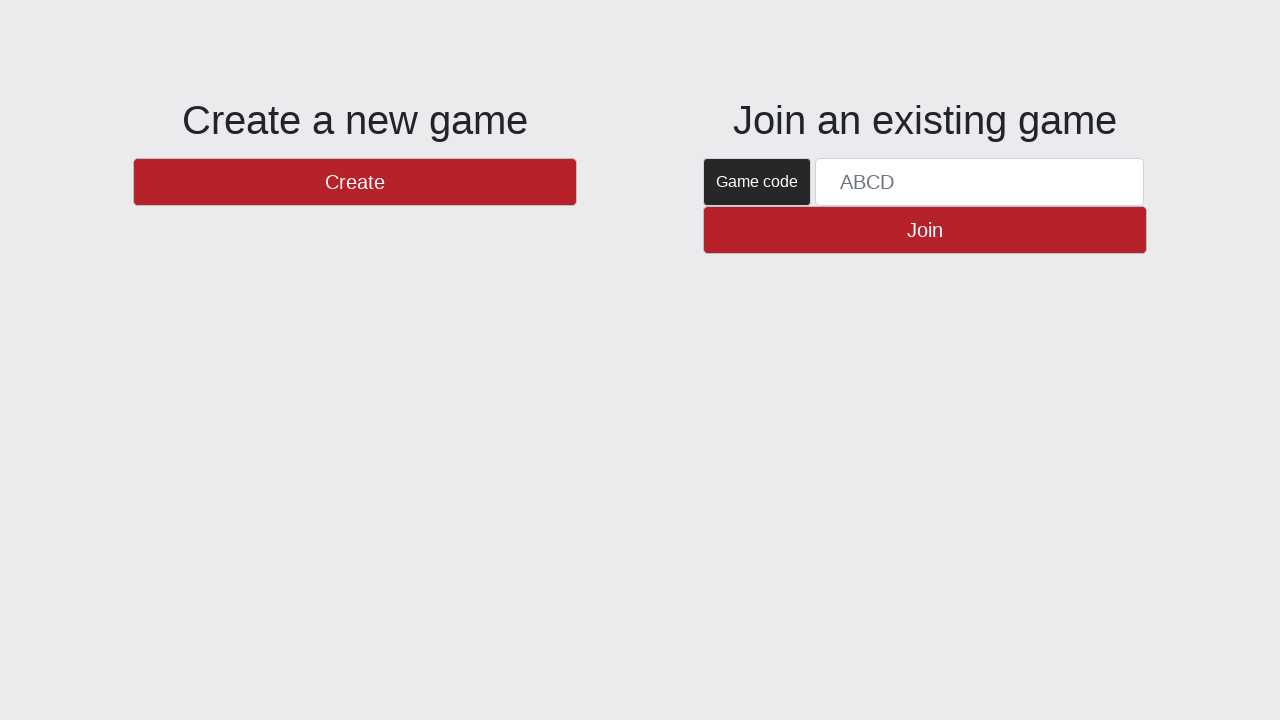

Clicked 'Create' button to start game at (355, 182) on button >> internal:has-text="Create"i
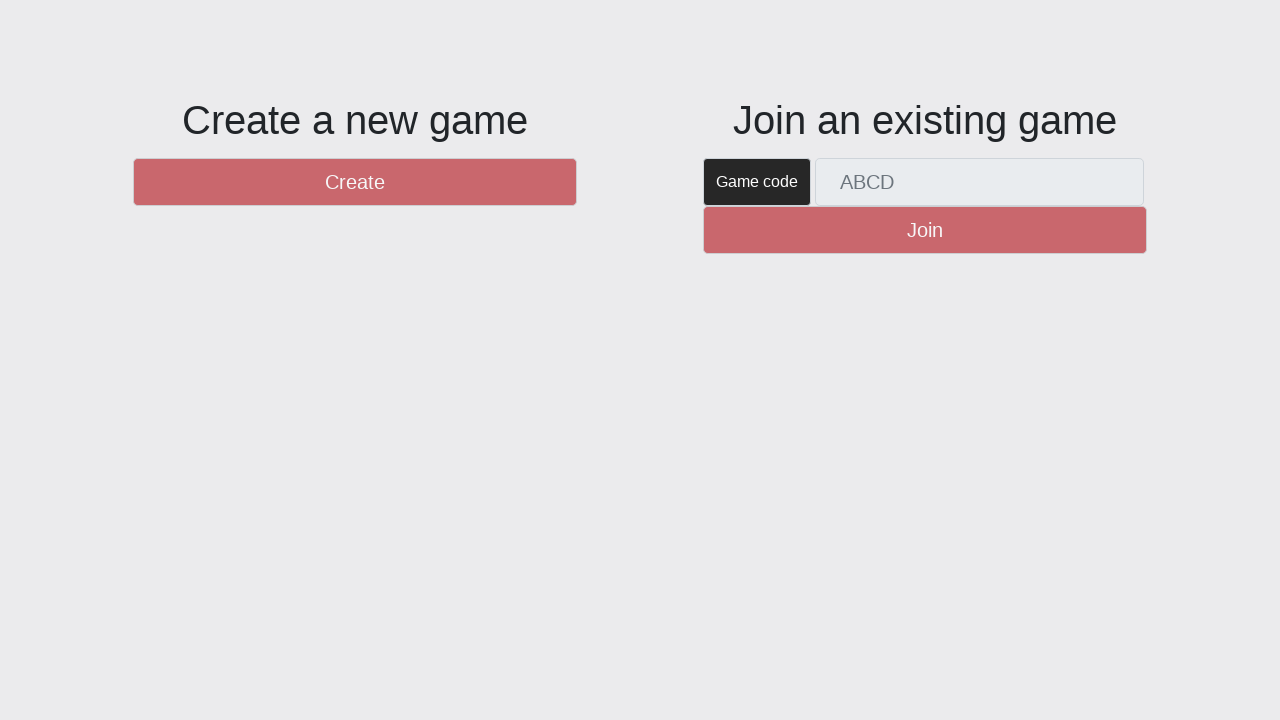

Verified new round button is enabled at (1108, 652) on #btnNewRound
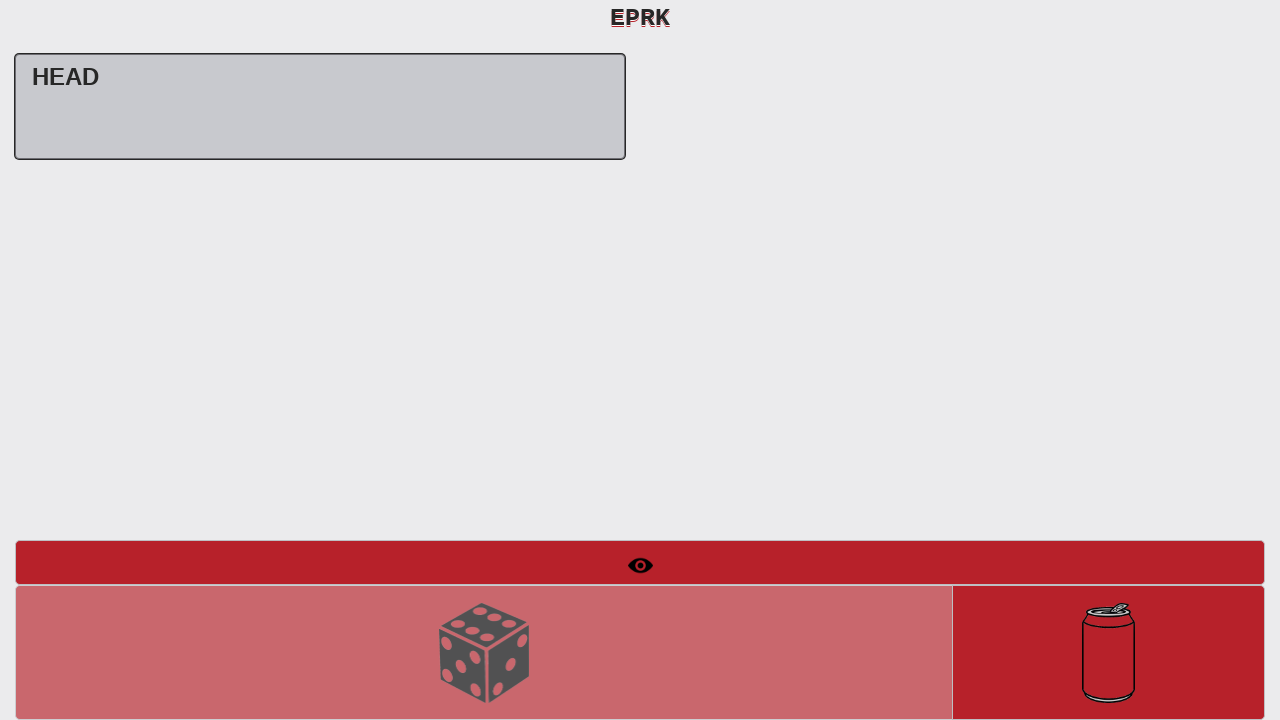

Clicked 'New Round' button to start round at (1108, 652) on #btnNewRound
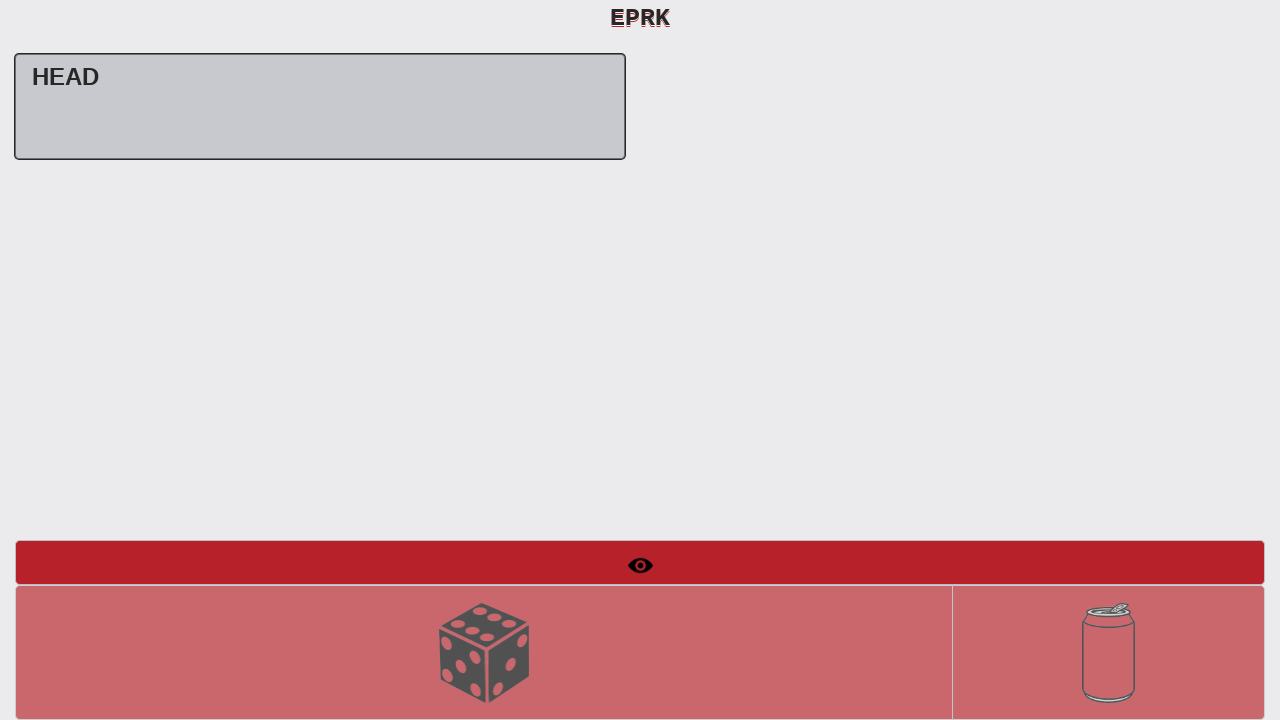

Verified roll dice button is enabled at (484, 652) on #btnRollDice
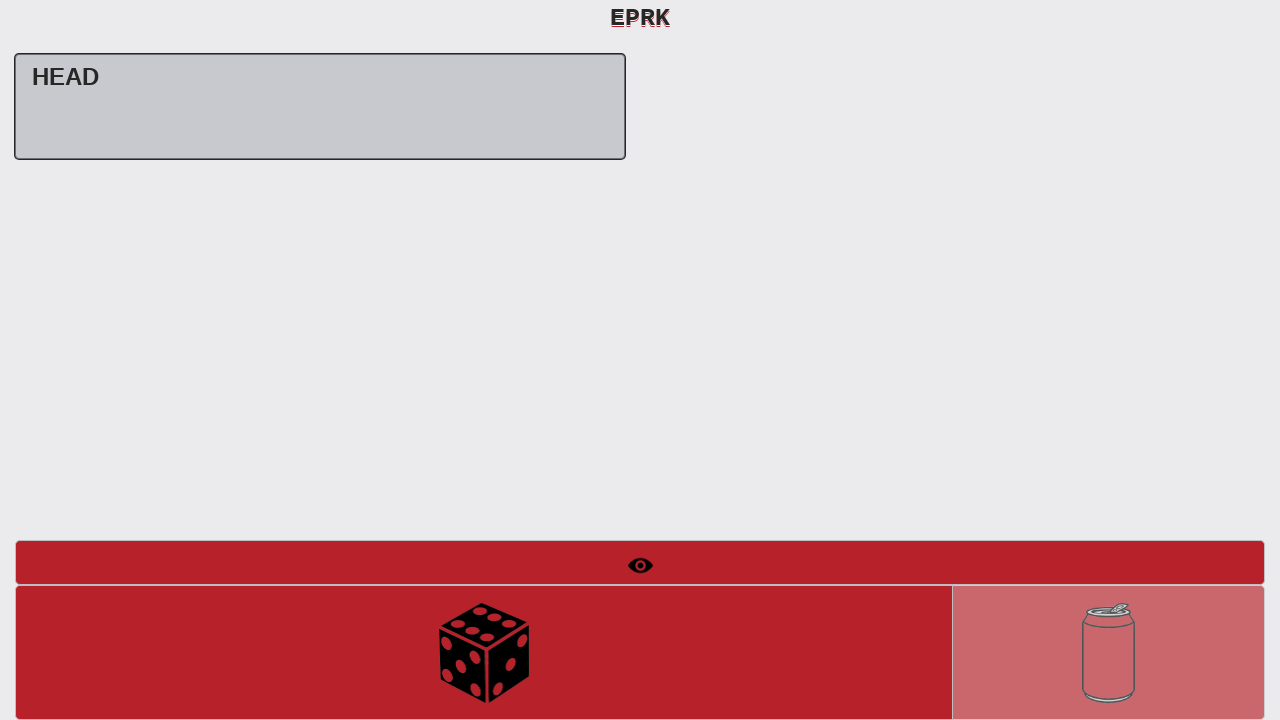

Rolled dice first time - rolled 4,4 at (484, 652) on #btnRollDice
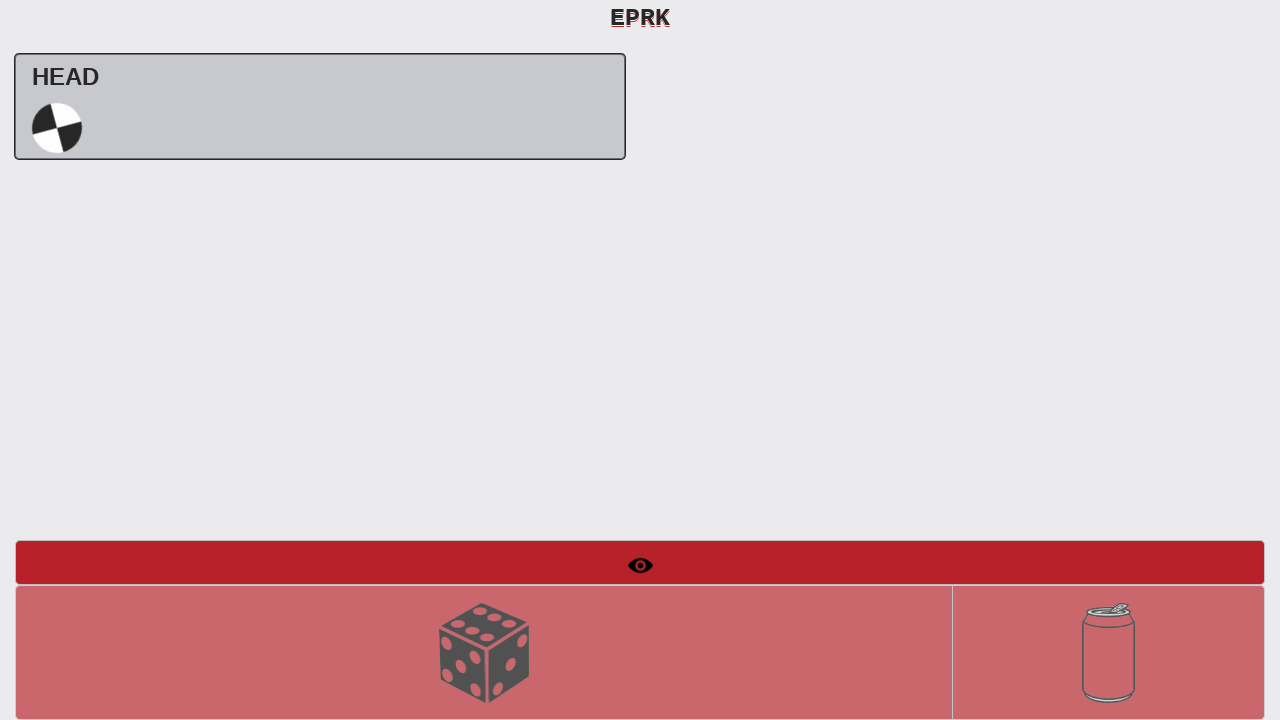

Verified roll dice button is enabled for second roll at (484, 652) on #btnRollDice
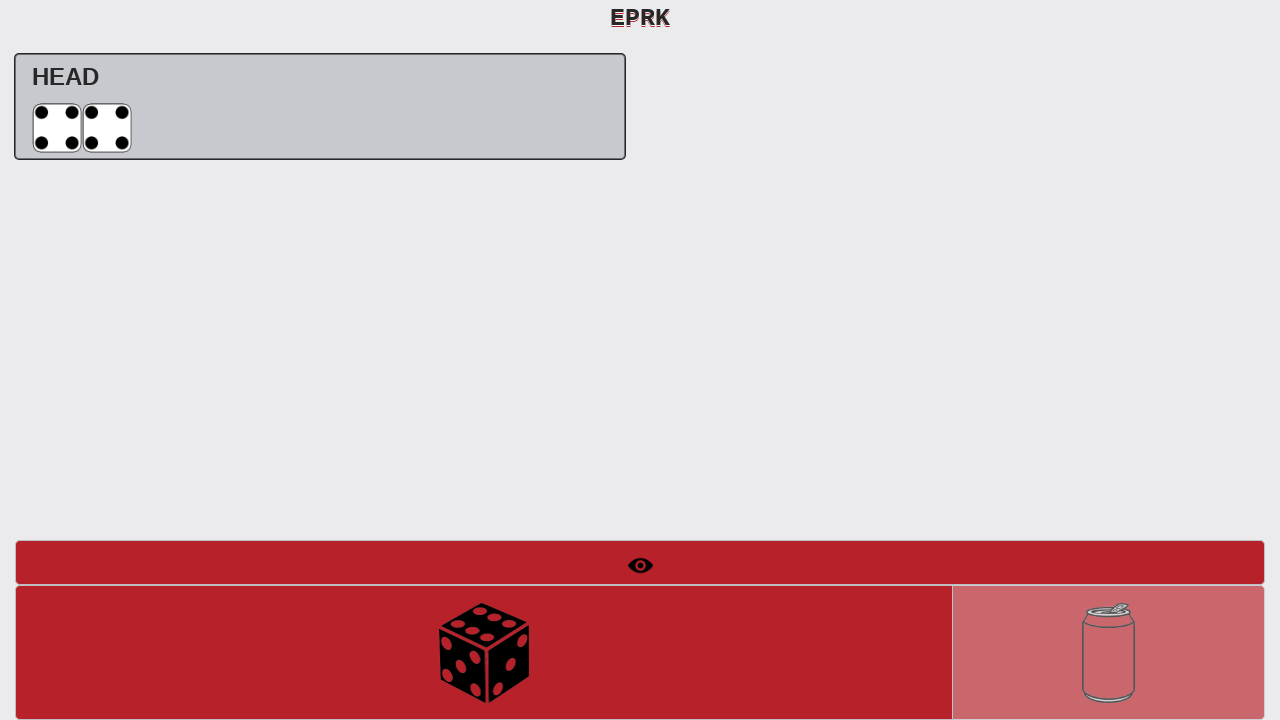

Rolled dice second time - rolled 4,4,4 at (484, 652) on #btnRollDice
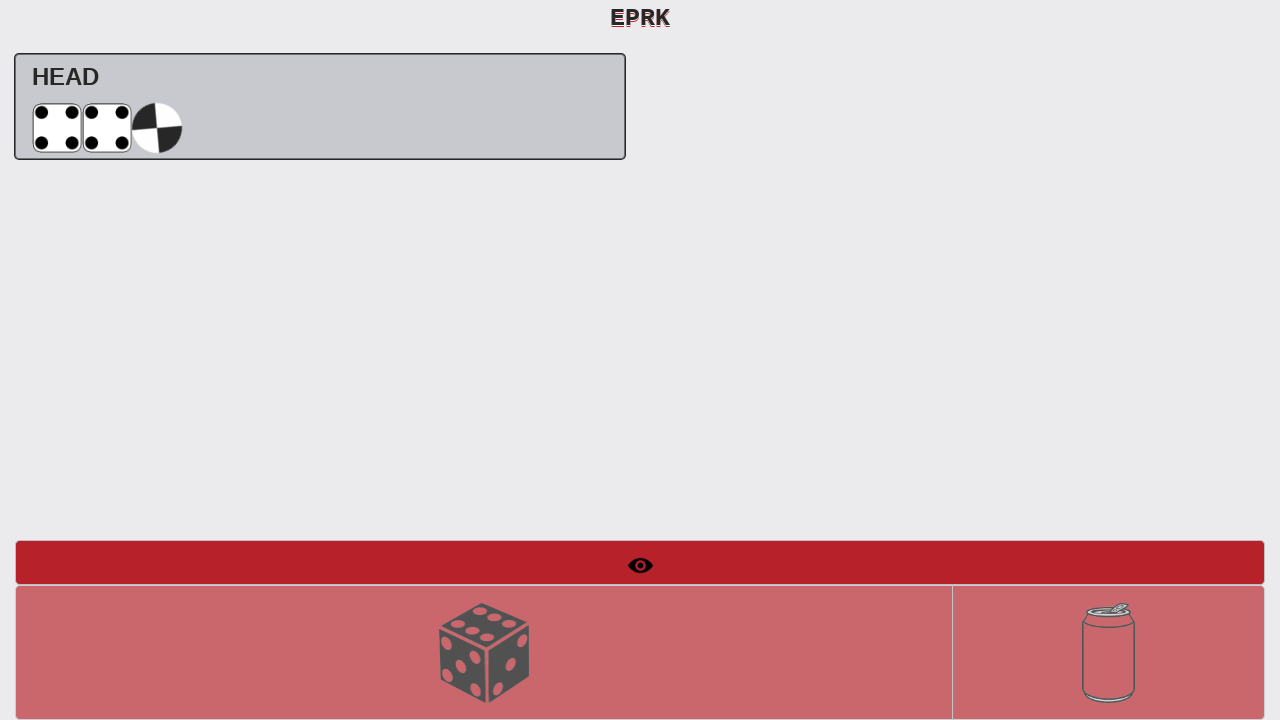

Verified roll dice button is enabled for third roll at (484, 652) on #btnRollDice
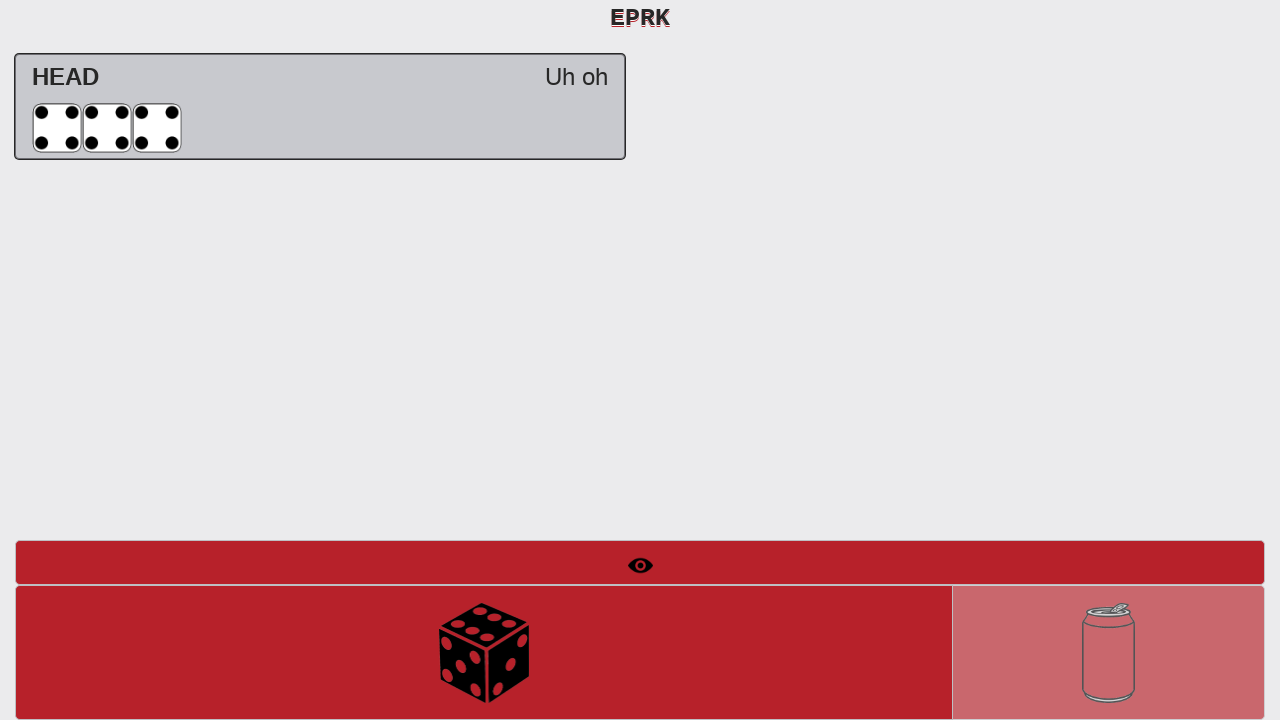

Rolled dice third time - rolled 4,4,4,4 at (484, 652) on #btnRollDice
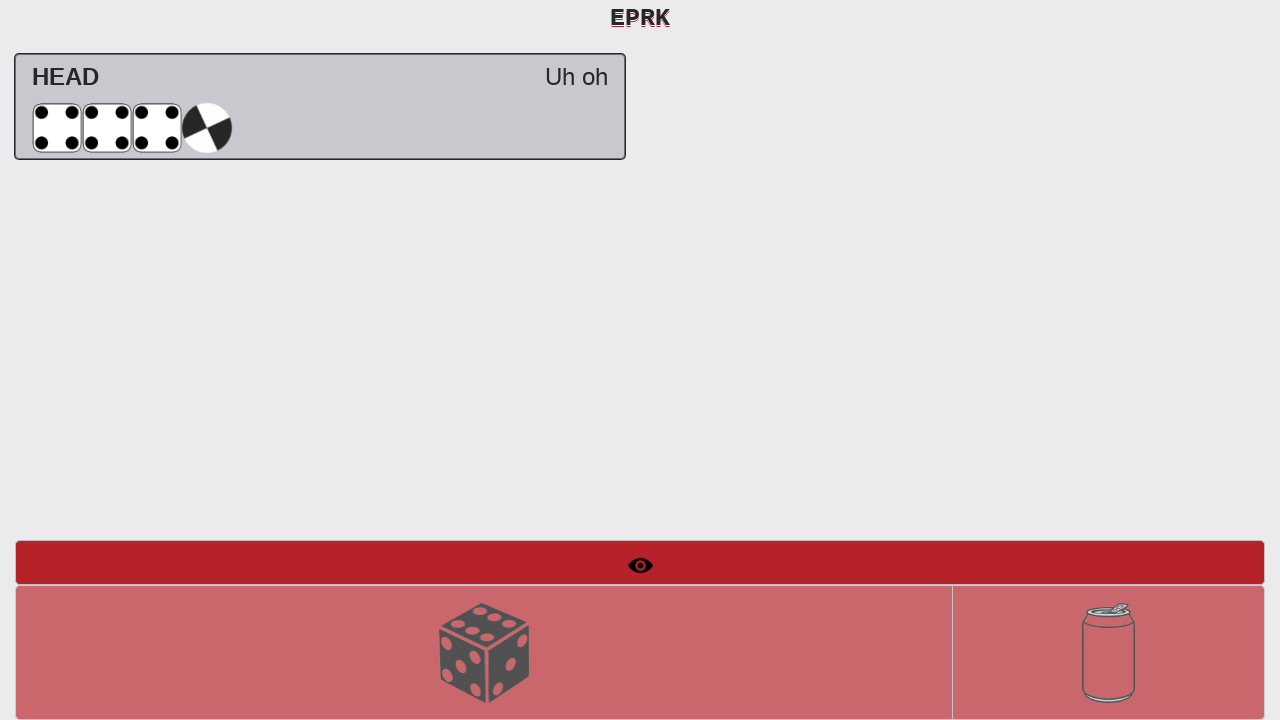

Verified 'Head on the table' message appears - test passed
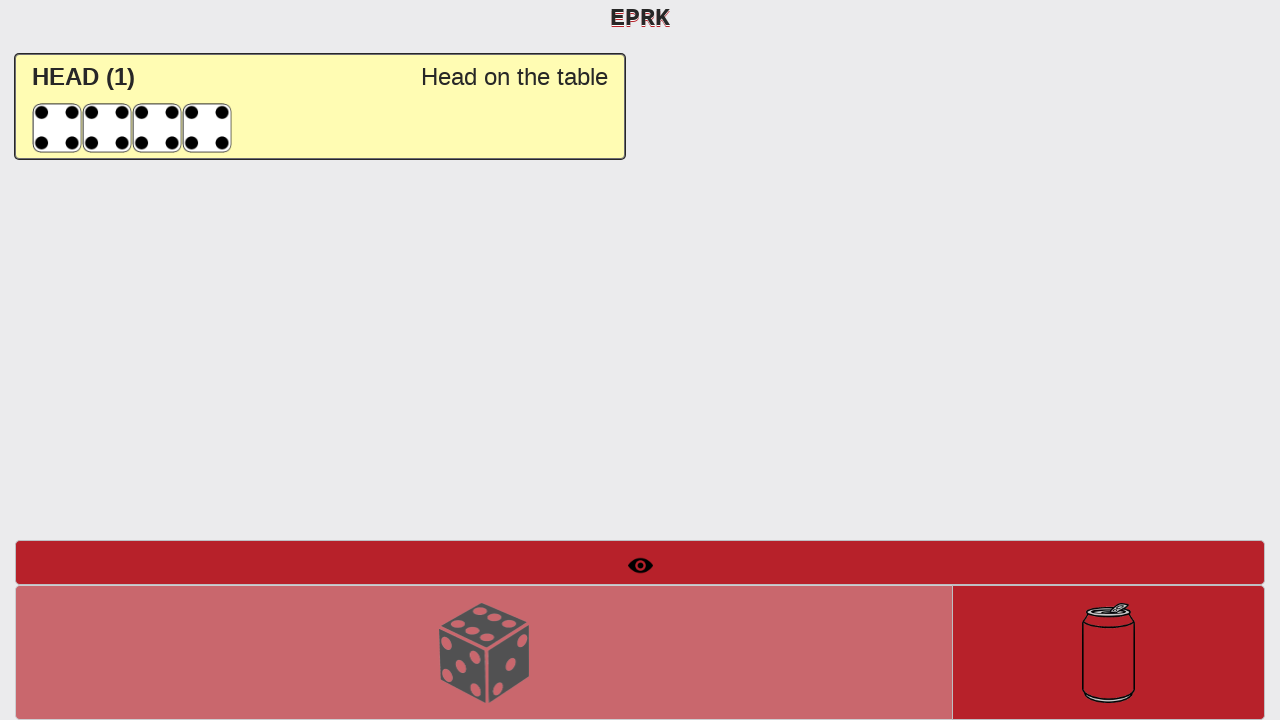

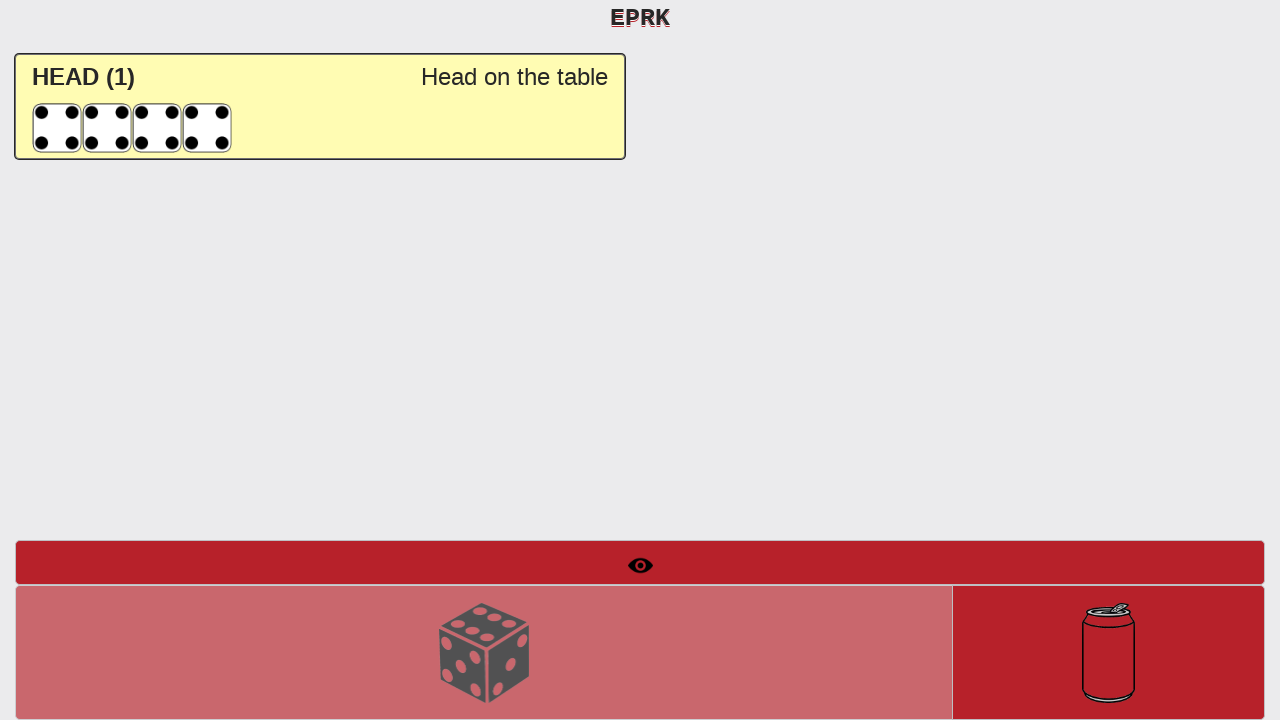